Tests adding a product to the shopping cart by navigating to a product and clicking the add to cart button, then accepting the confirmation alert

Starting URL: https://www.demoblaze.com

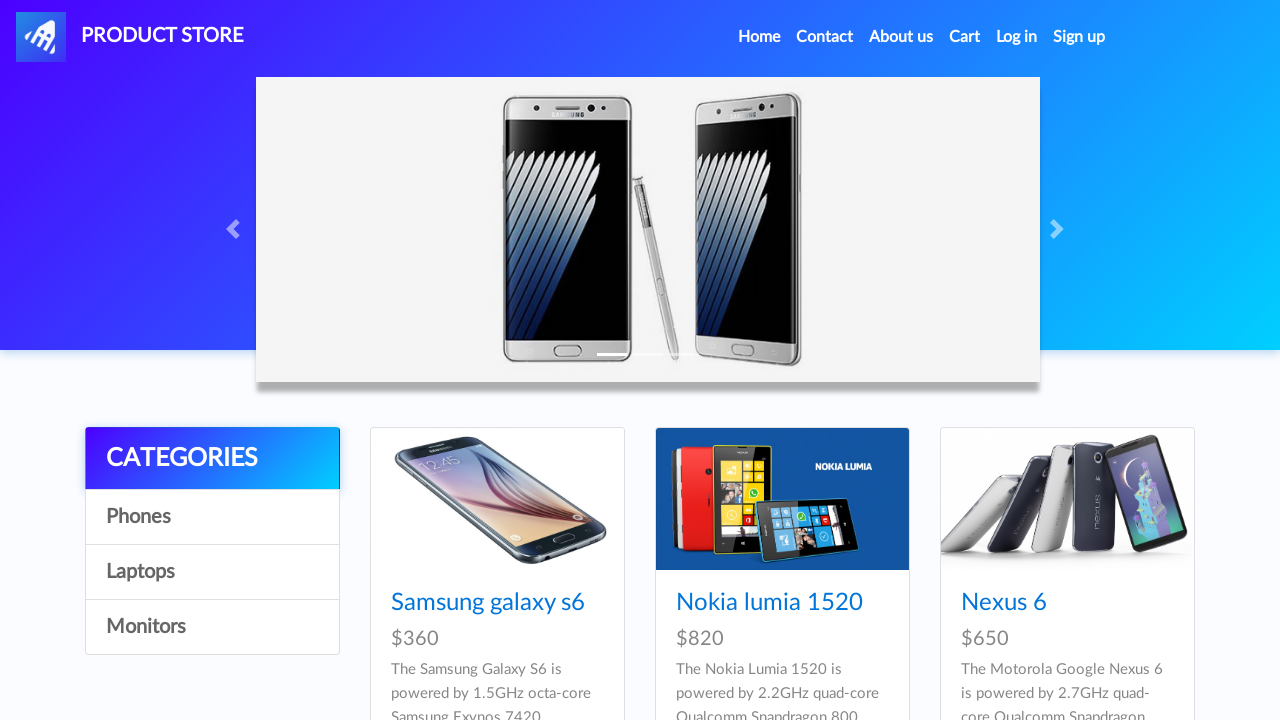

Clicked Home navigation link at (759, 37) on .nav-link
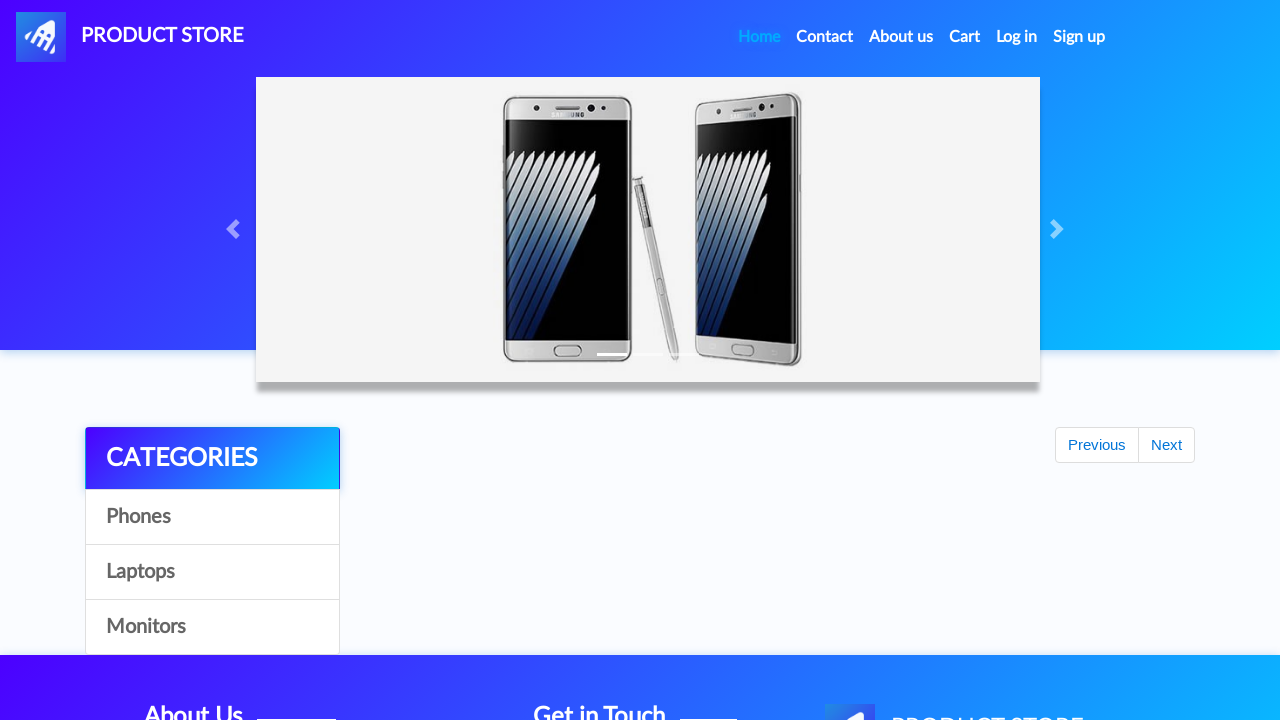

Products loaded on home page
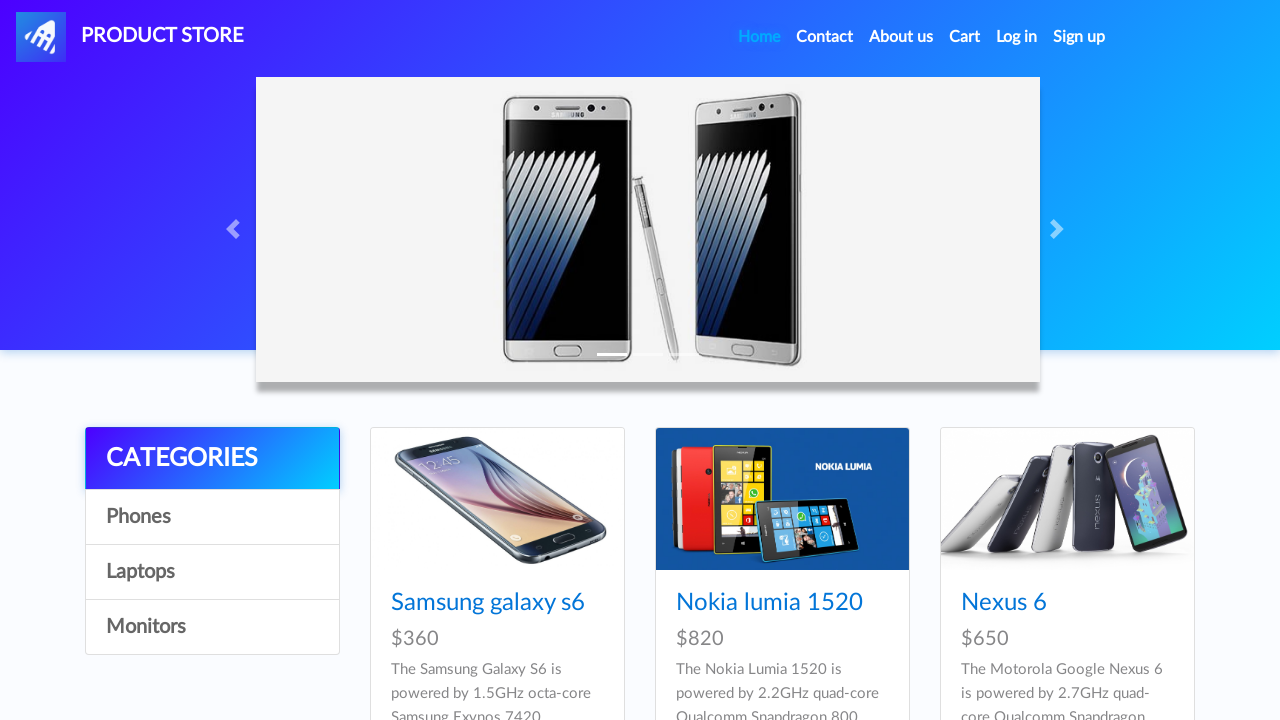

Clicked on second product in the list at (782, 499) on xpath=//*[@id='tbodyid']/div[2]/div/a
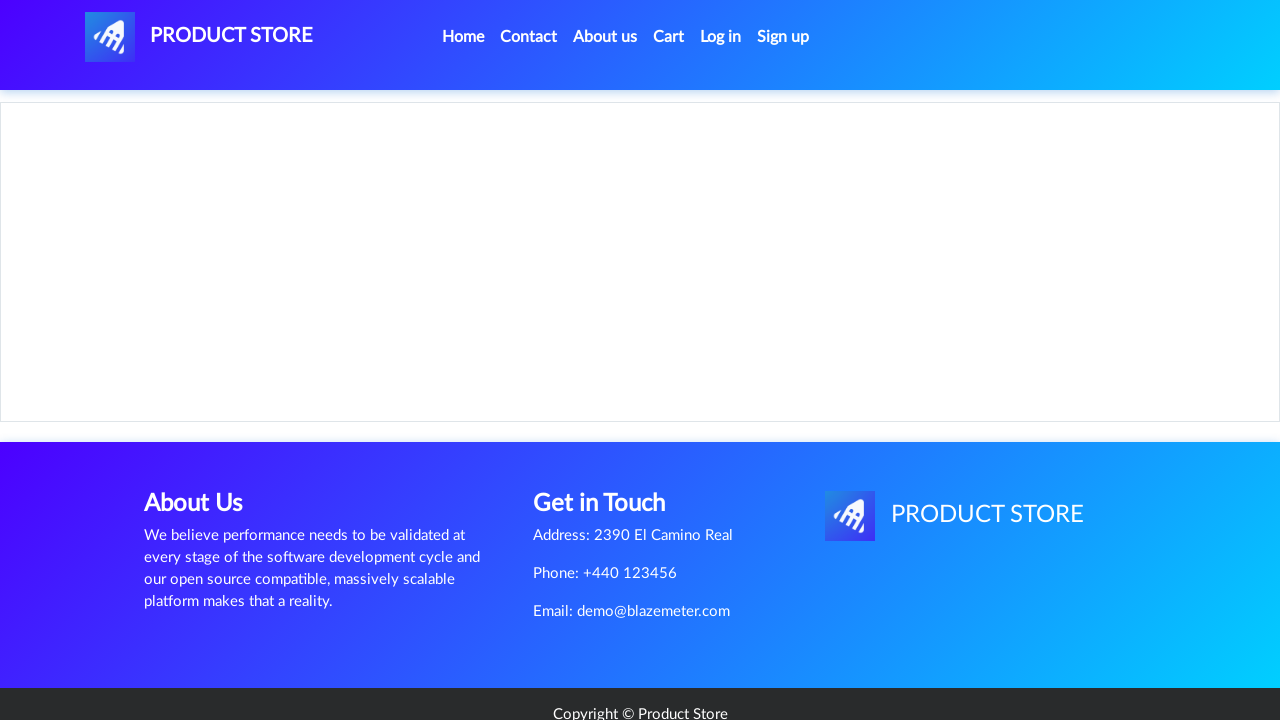

Product page loaded with Add to cart button visible
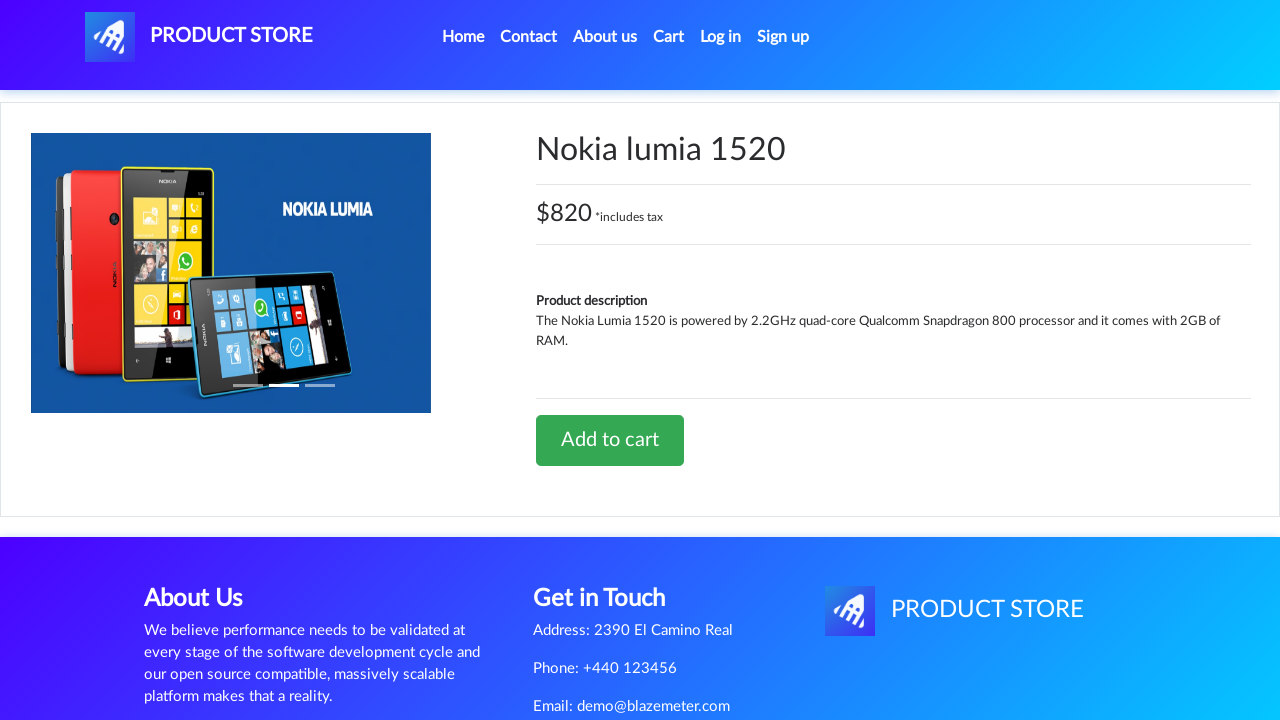

Clicked Add to cart button at (610, 440) on a.btn-success
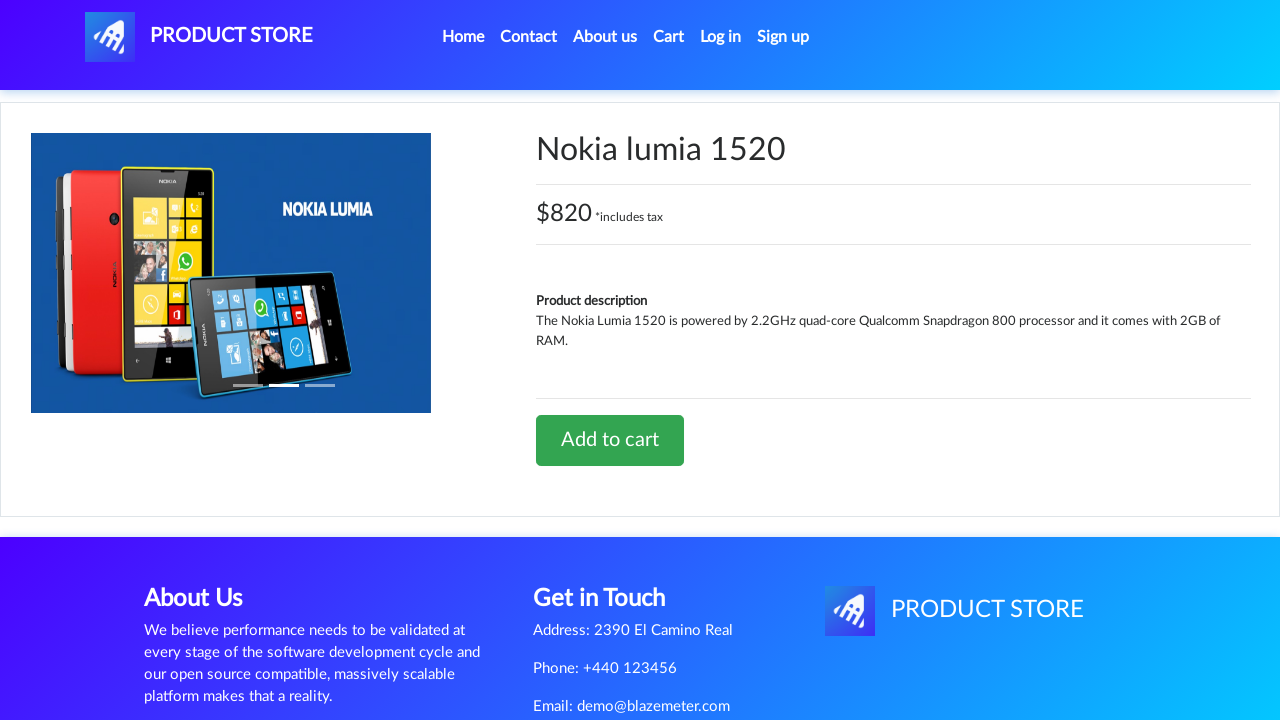

Set up dialog handler to accept confirmation
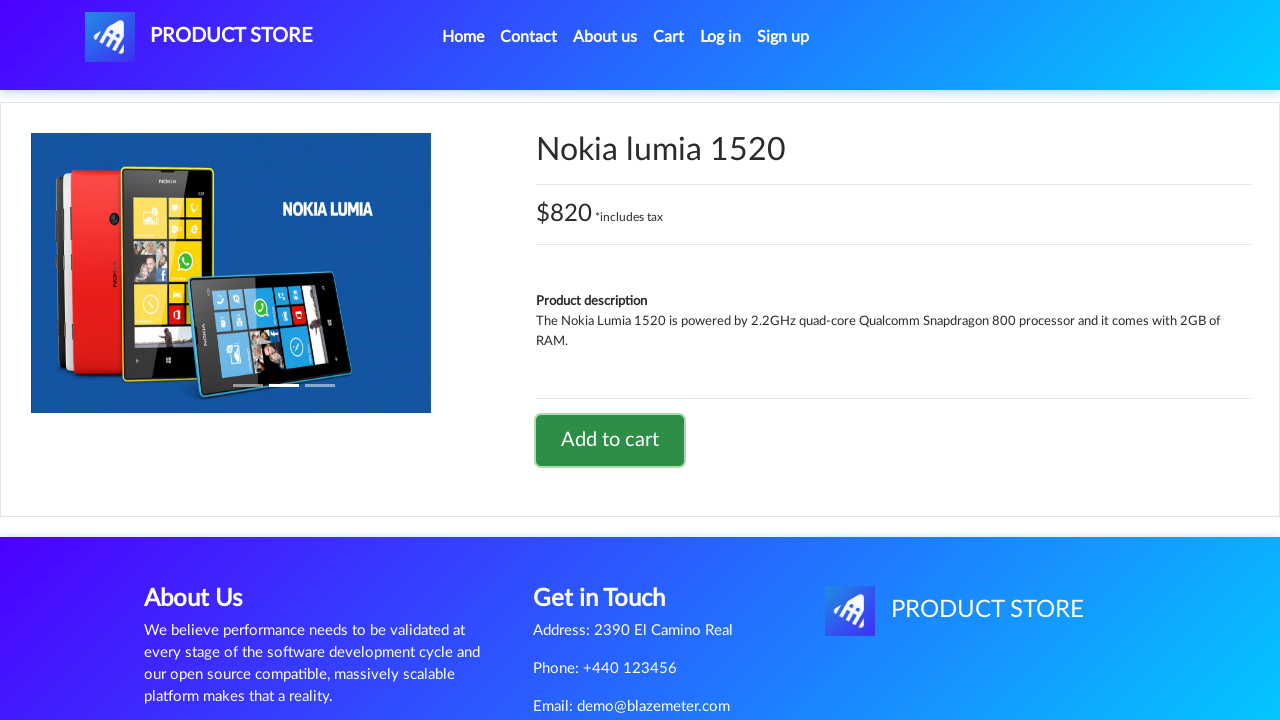

Waited for add to cart confirmation to complete
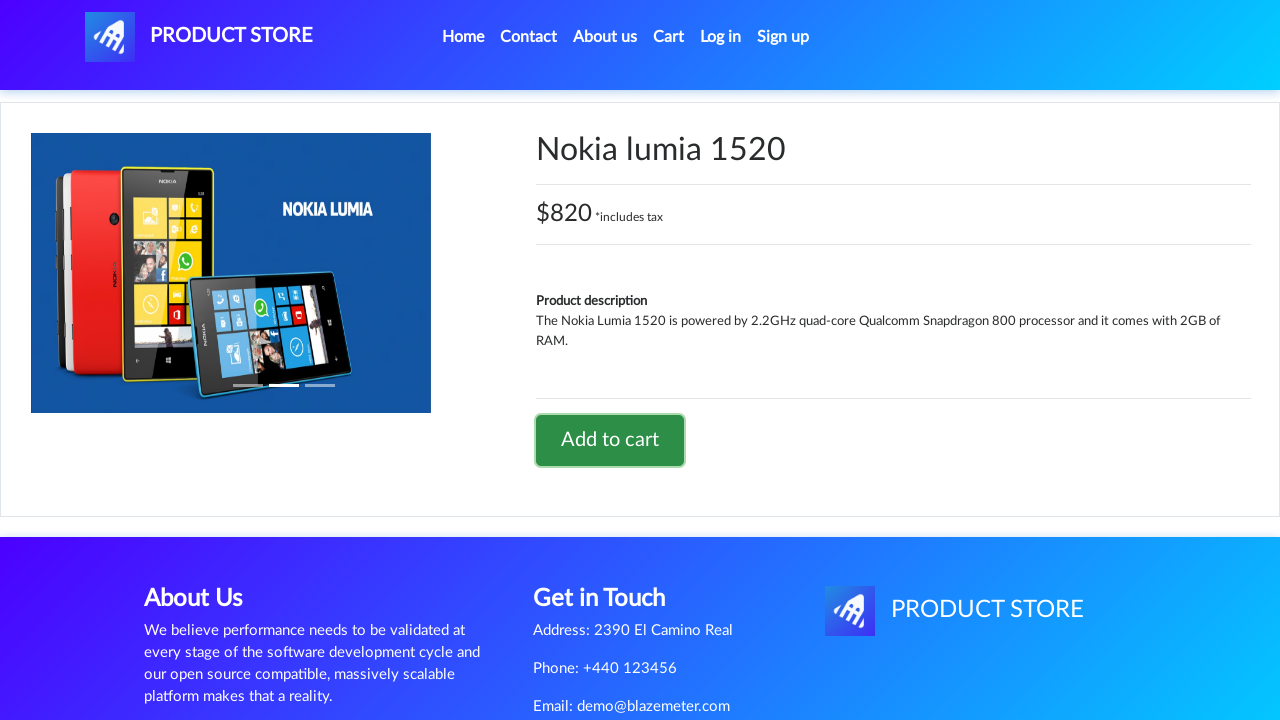

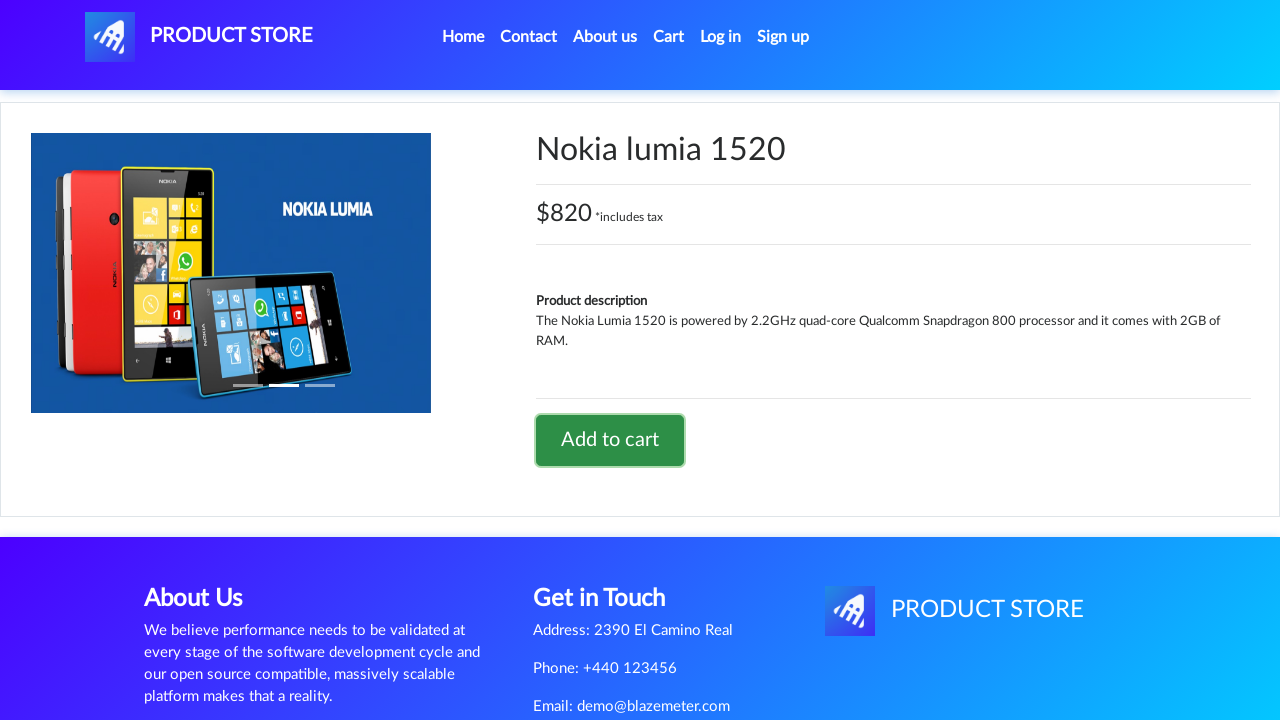